Tests implicit waiting by waiting for a paragraph element with specific text to appear

Starting URL: https://kristinek.github.io/site/examples/sync

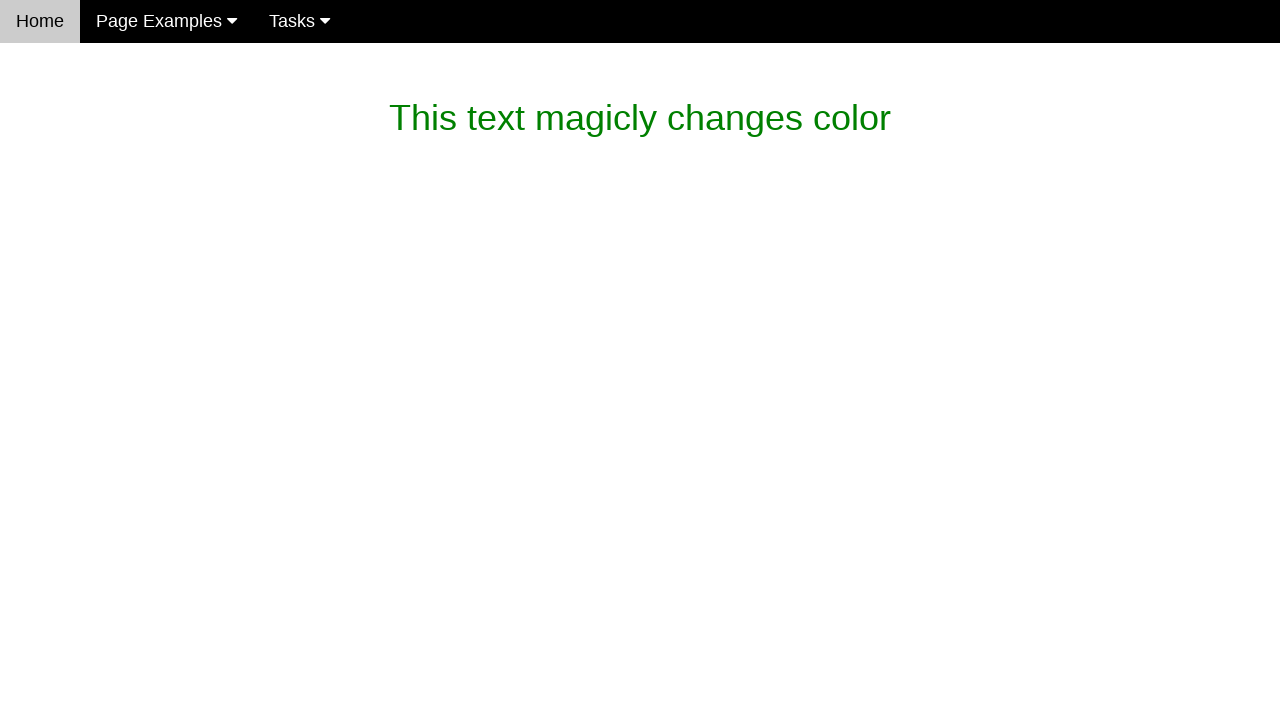

Waited for paragraph with 'What is this magic?' text to appear
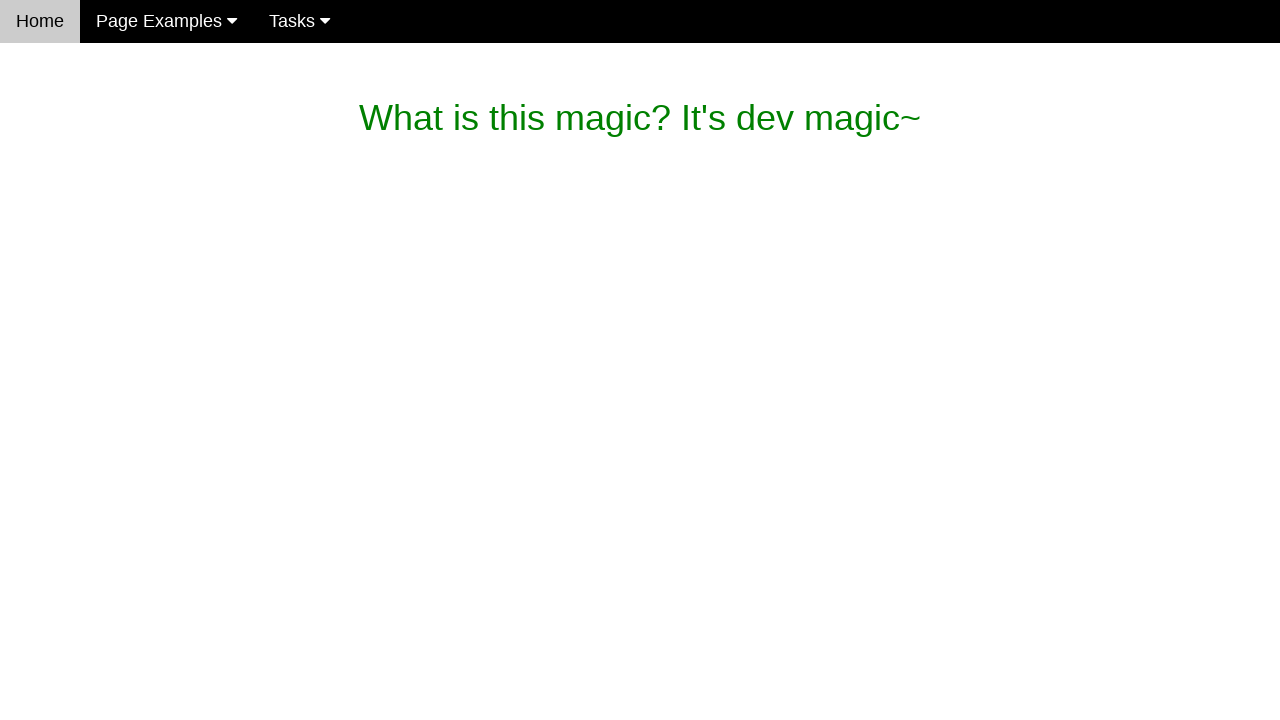

Verified paragraph text content equals 'What is this magic? It's dev magic~'
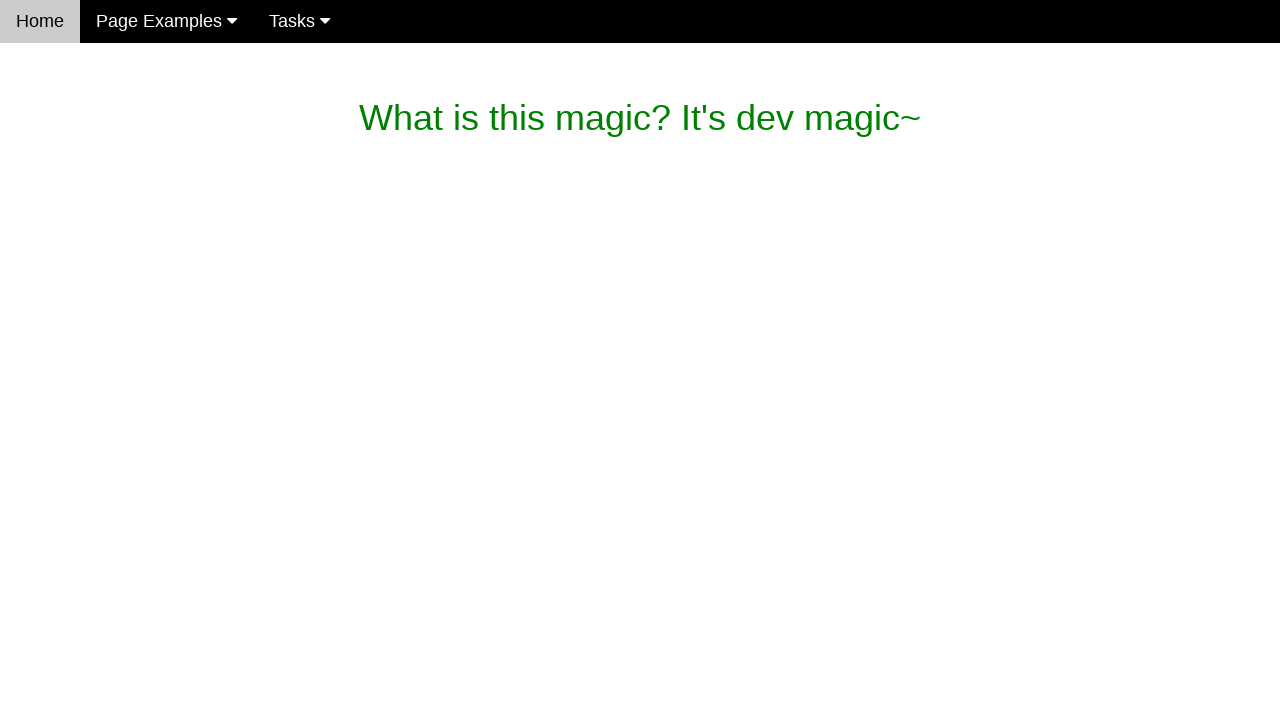

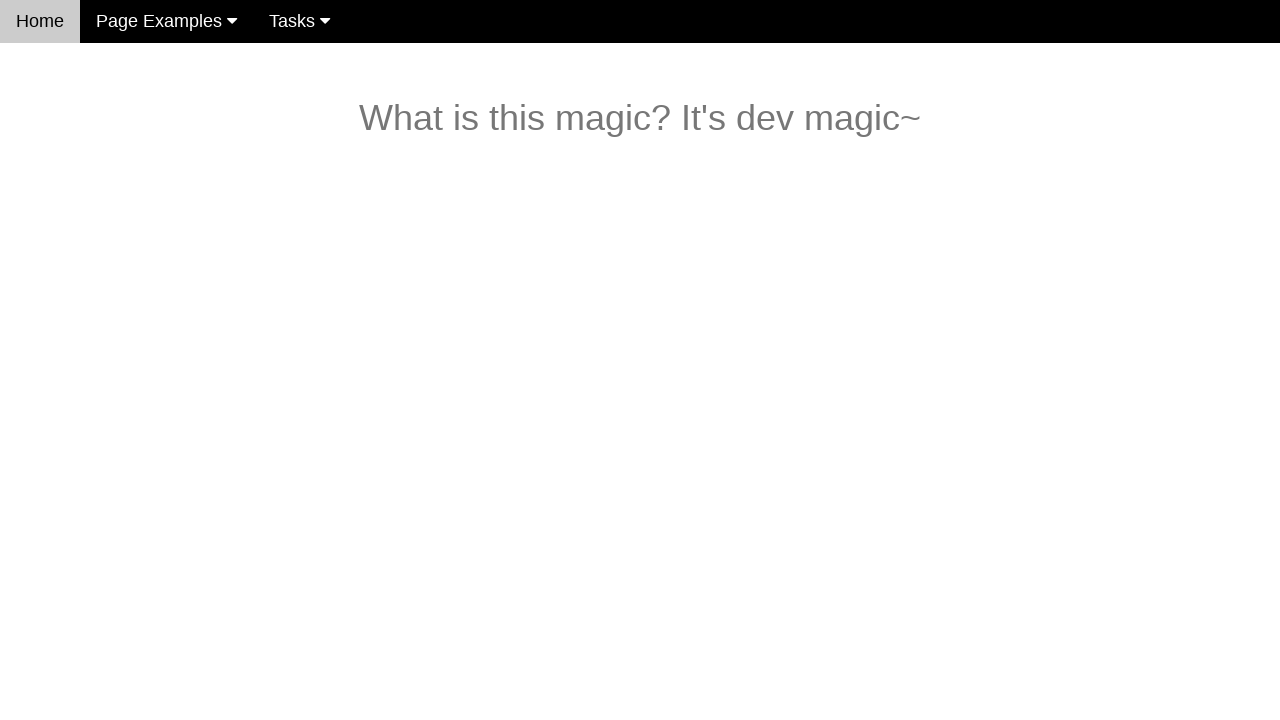